Tests text area functionality by verifying initial value, clearing content, and entering new text

Starting URL: https://kristinek.github.io/site/examples/actions

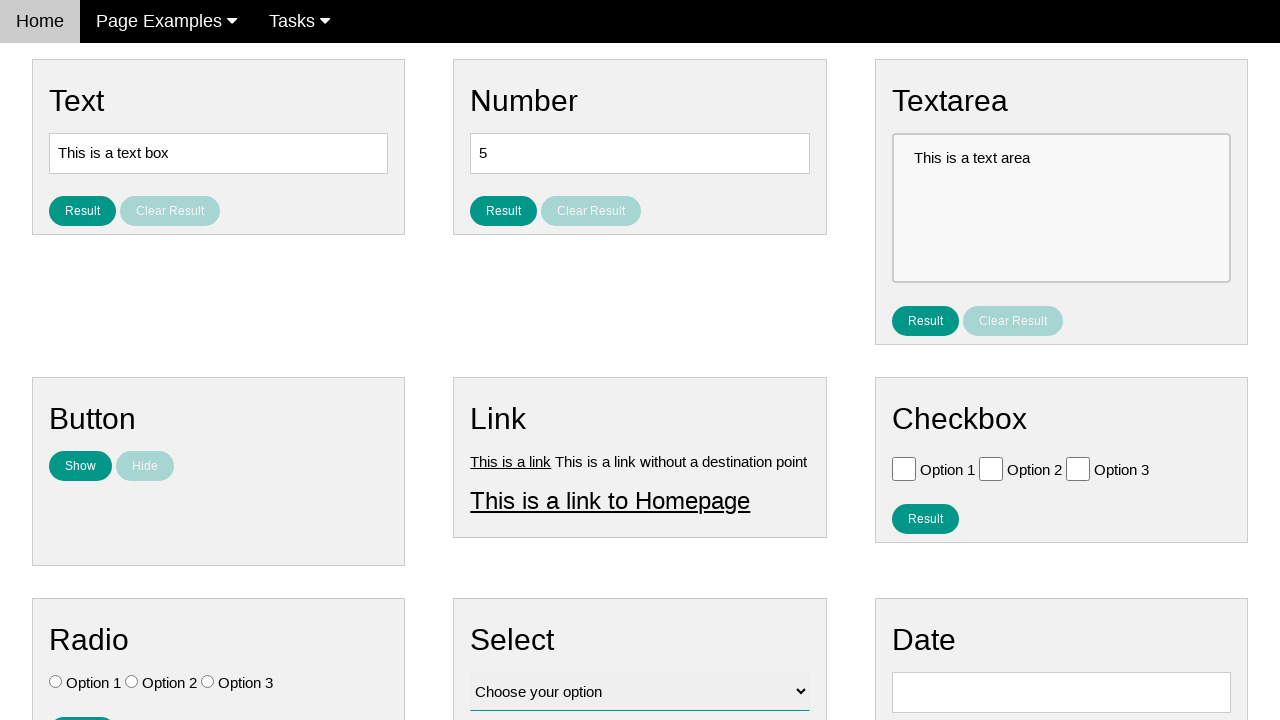

Retrieved initial text area value
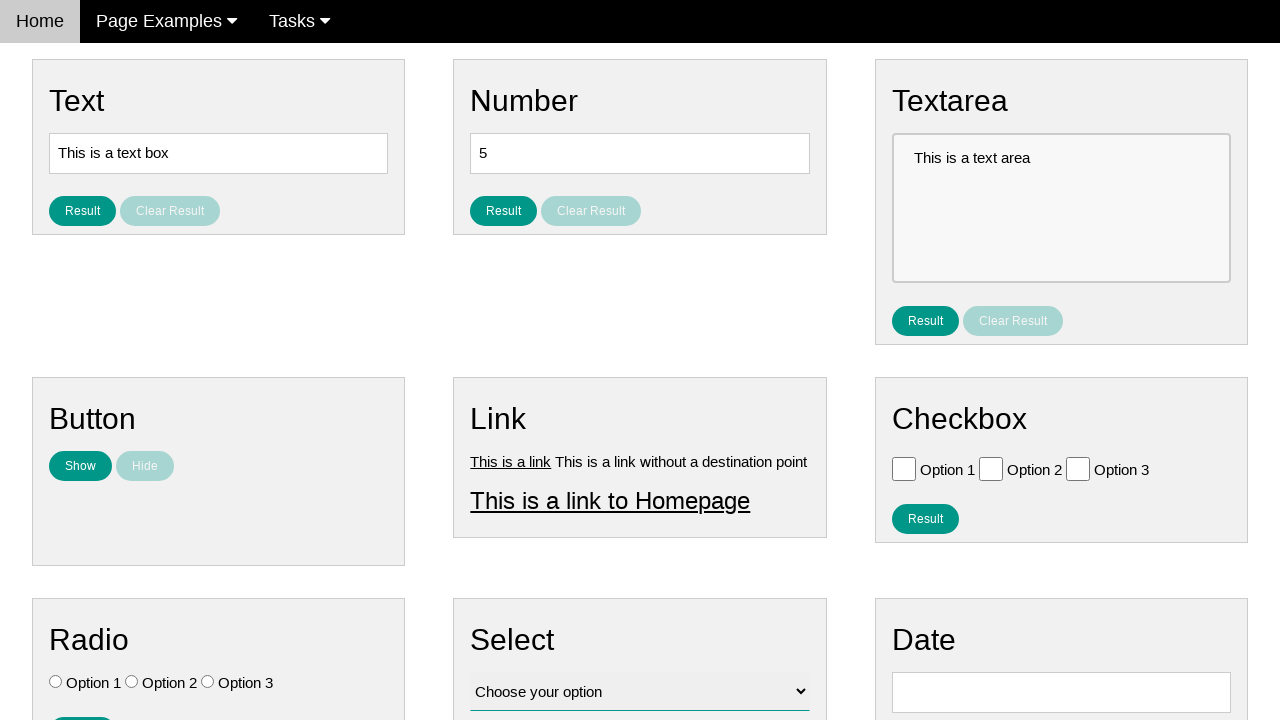

Verified initial text area value is 'This is a text area'
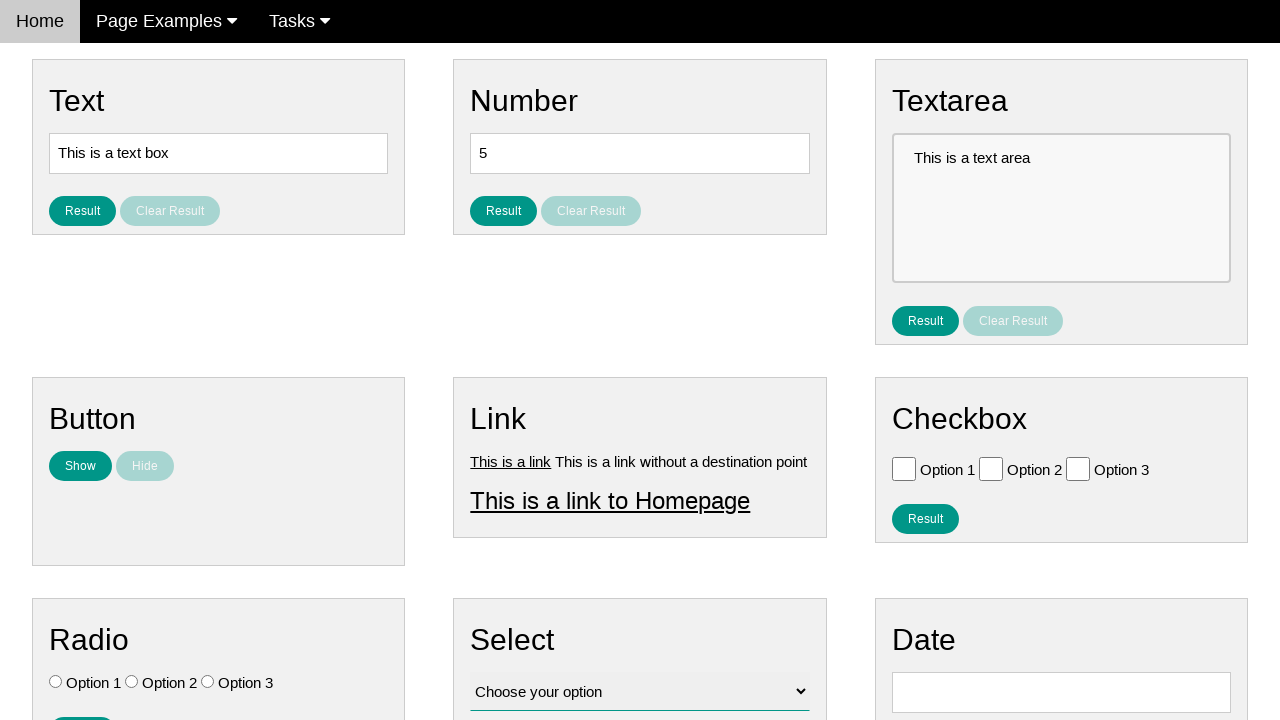

Filled text area with 'This is a text areaRandom text' on [name='vfb-10']
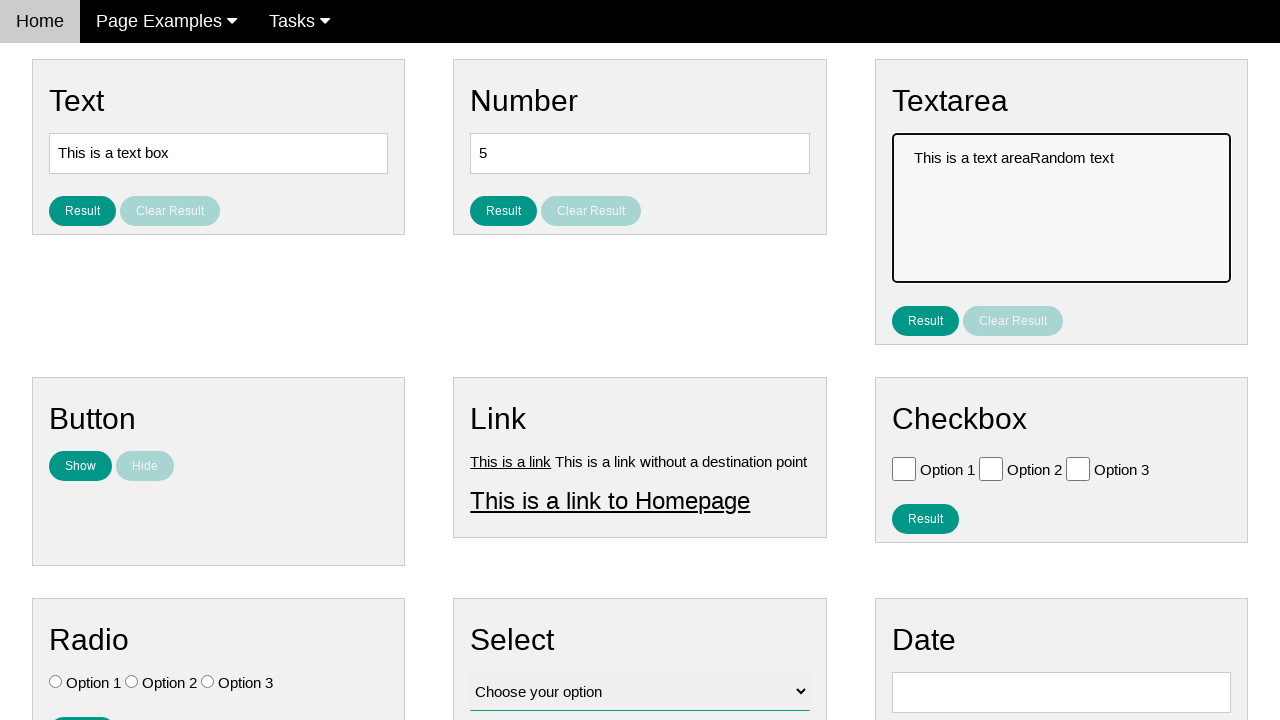

Cleared text area content on [name='vfb-10']
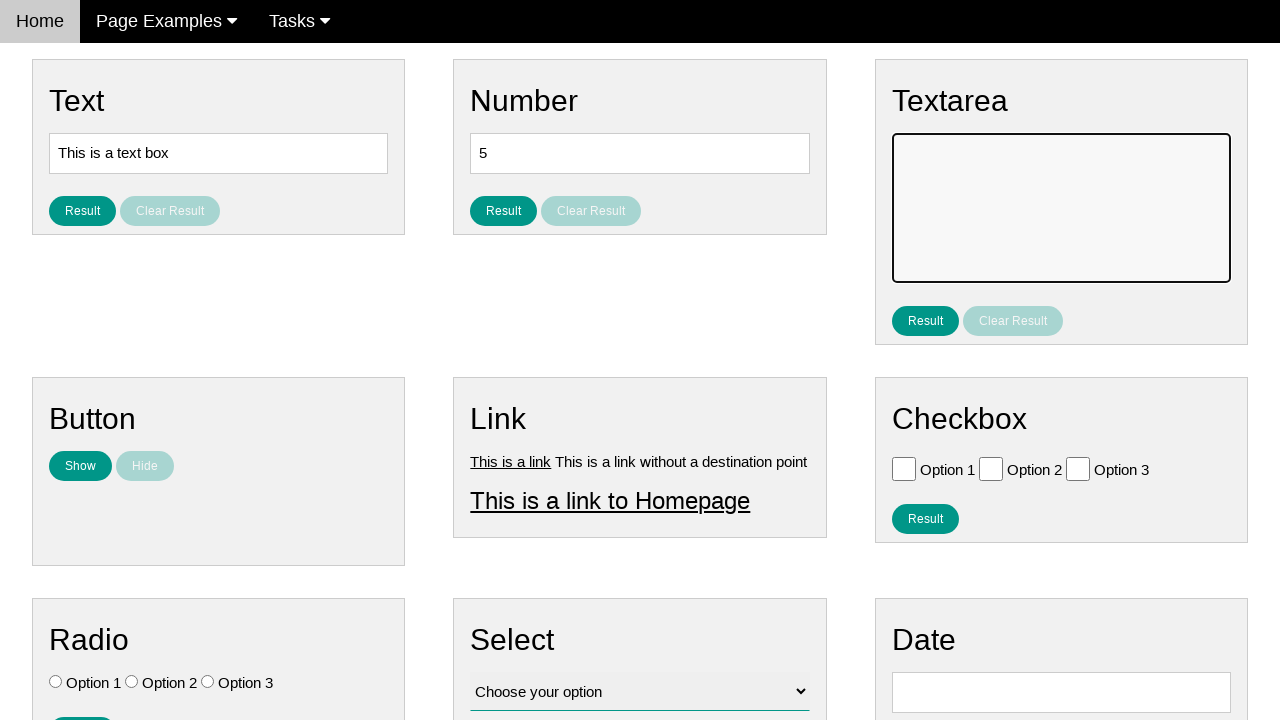

Entered 'Final text' into text area on [name='vfb-10']
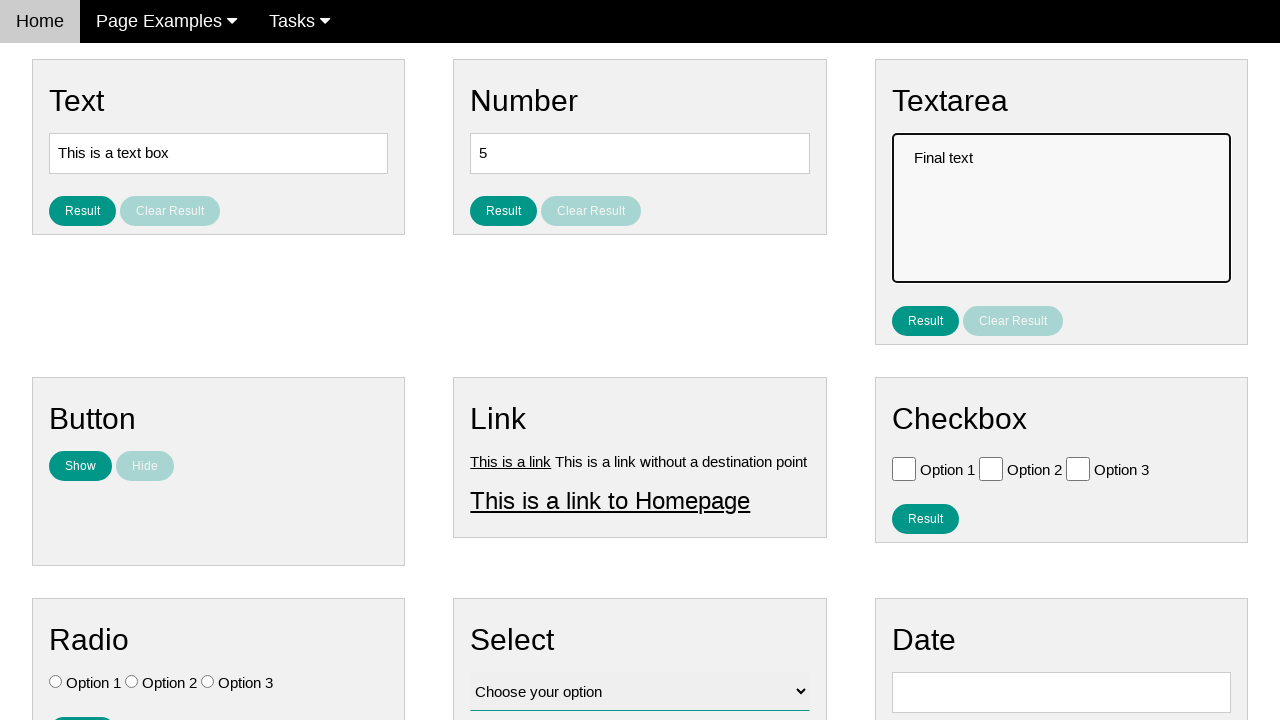

Retrieved final text area value
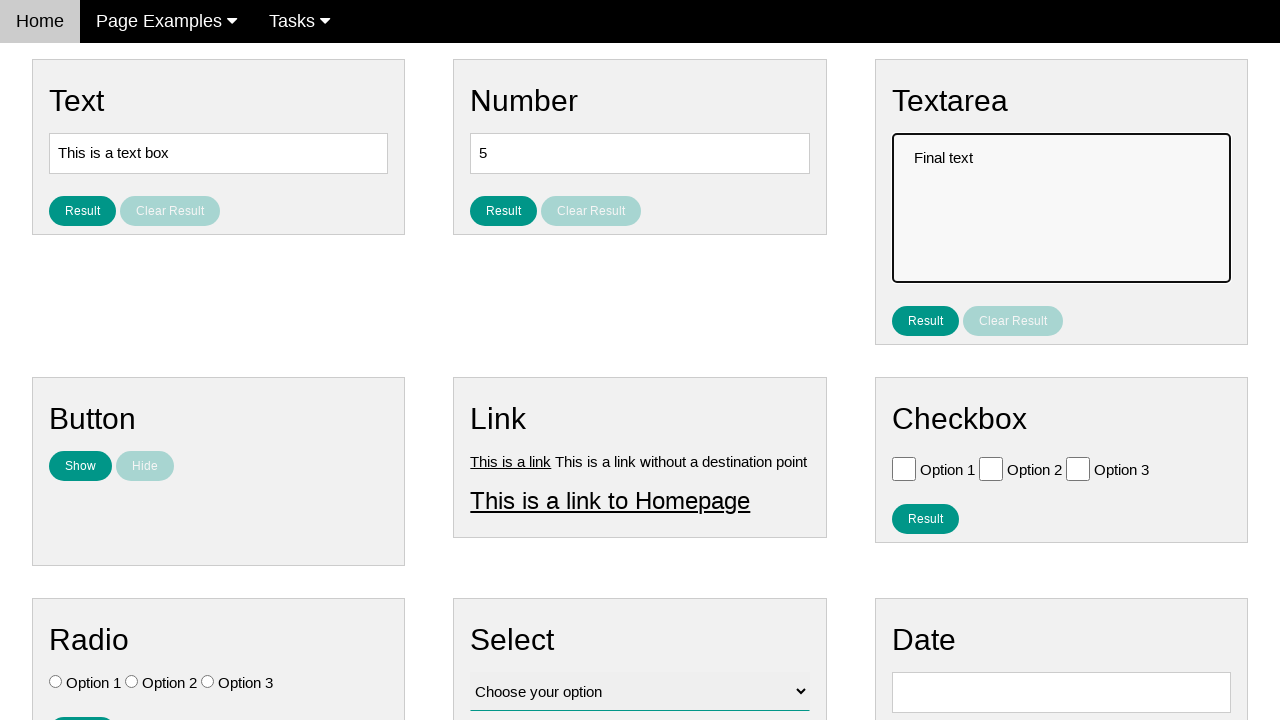

Verified final text area value is 'Final text'
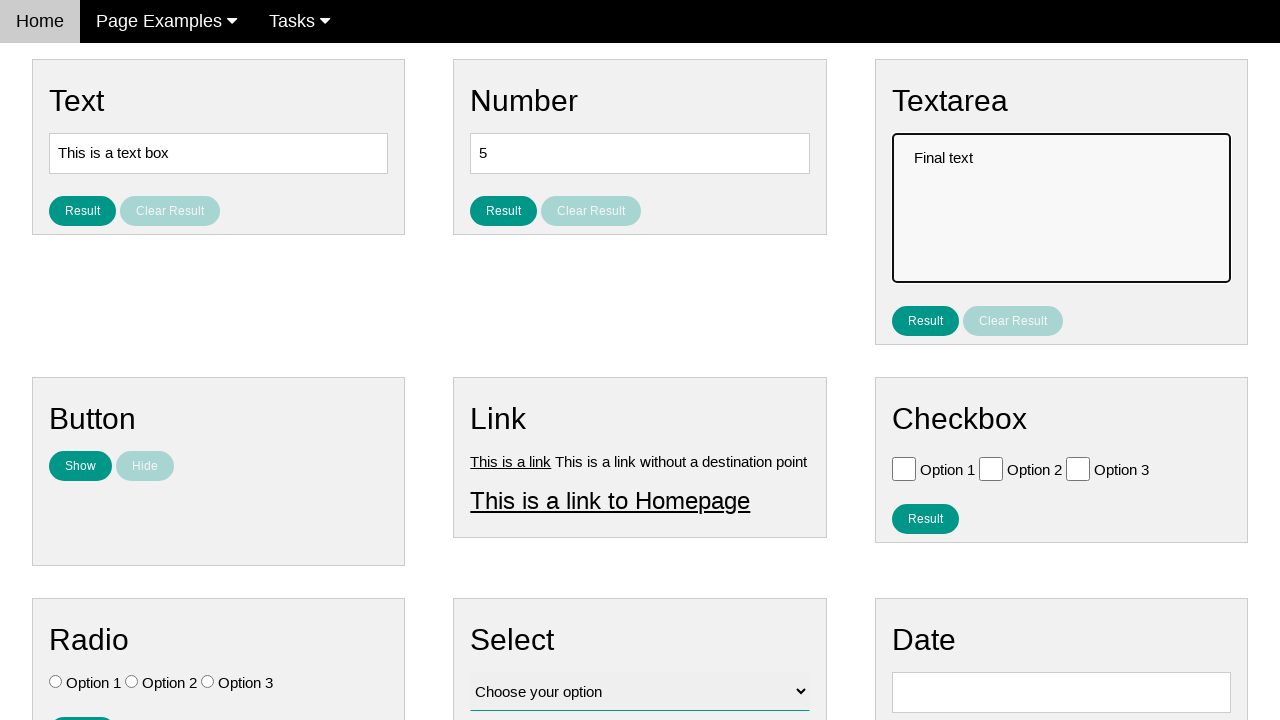

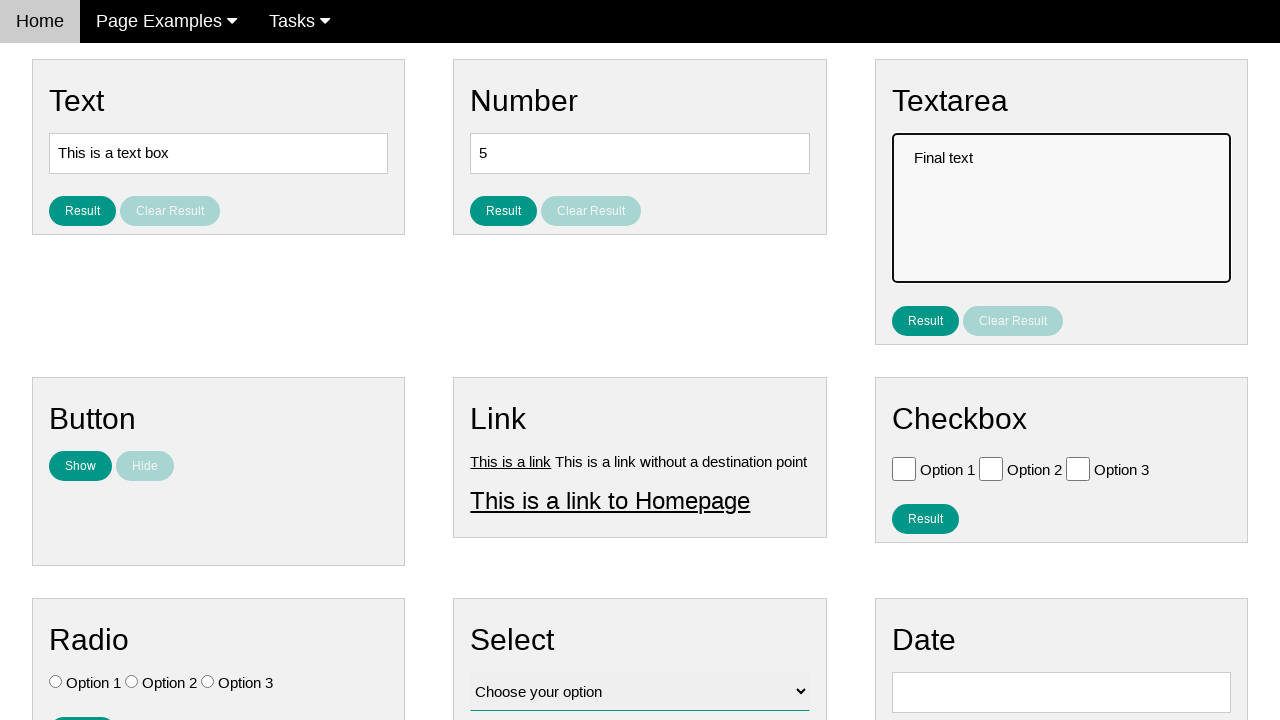